Tests dropdown selection functionality by selecting values from a state dropdown using label, value, and index methods, verifying dropdown contains specific values, and selecting multiple values from a hobbies multi-select dropdown.

Starting URL: https://freelance-learn-automation.vercel.app/signup

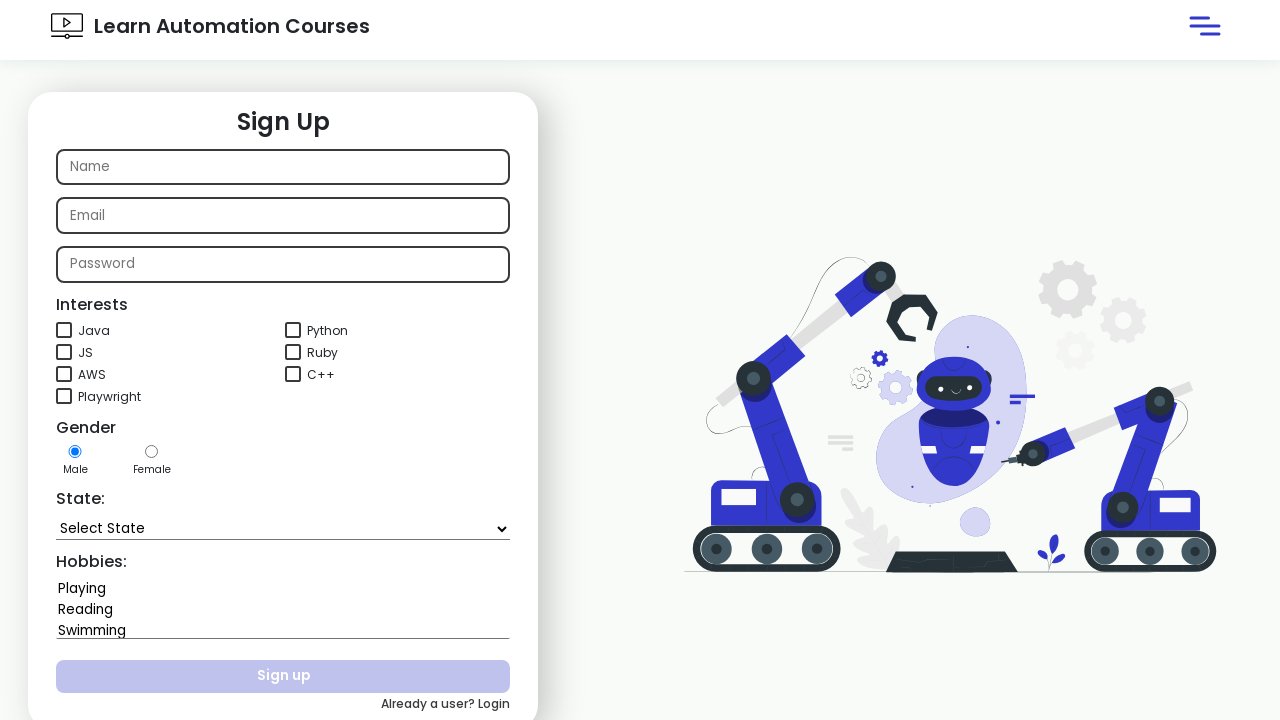

Selected 'Goa' from state dropdown by label on #state
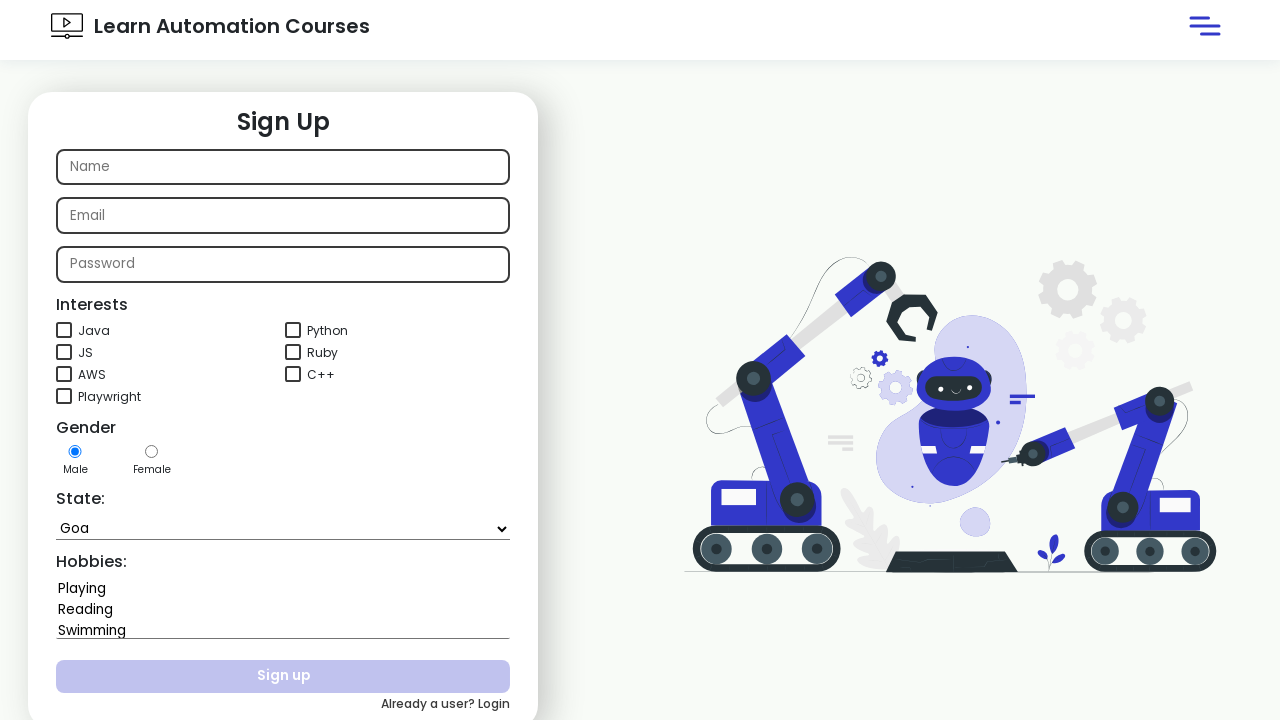

Selected 'Bihar' from state dropdown by value on #state
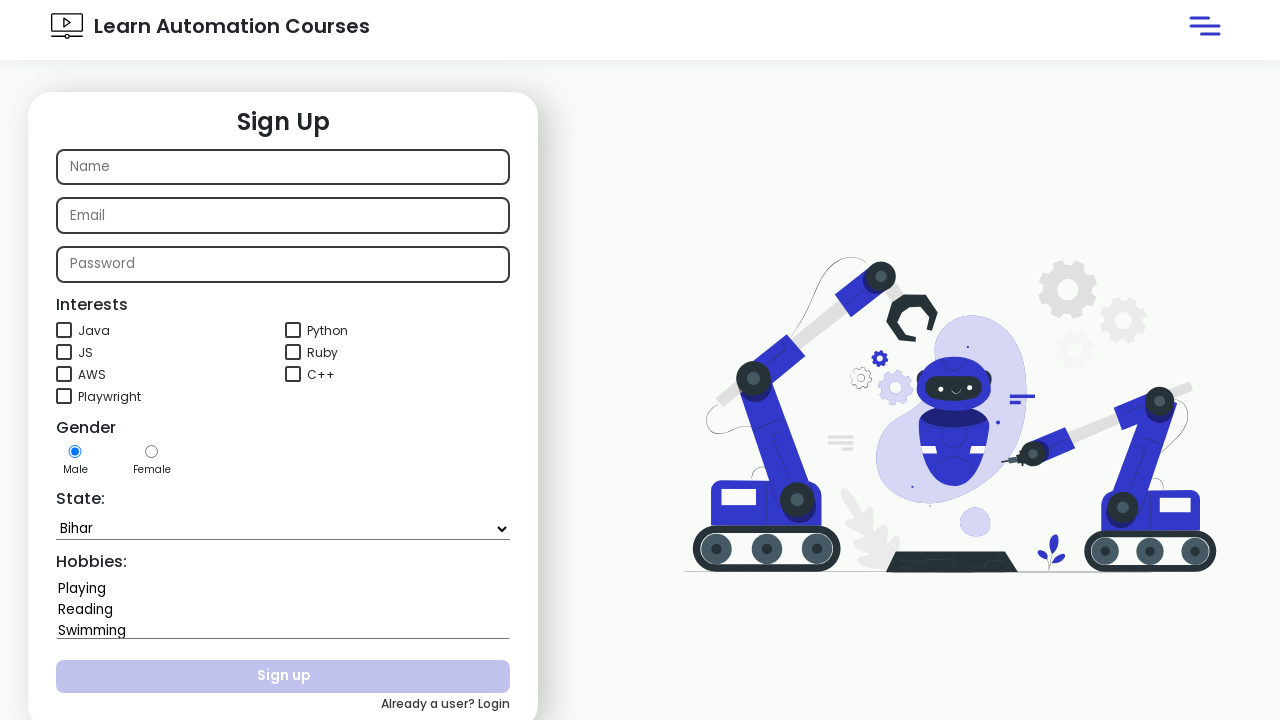

Selected state dropdown option at index 8 on #state
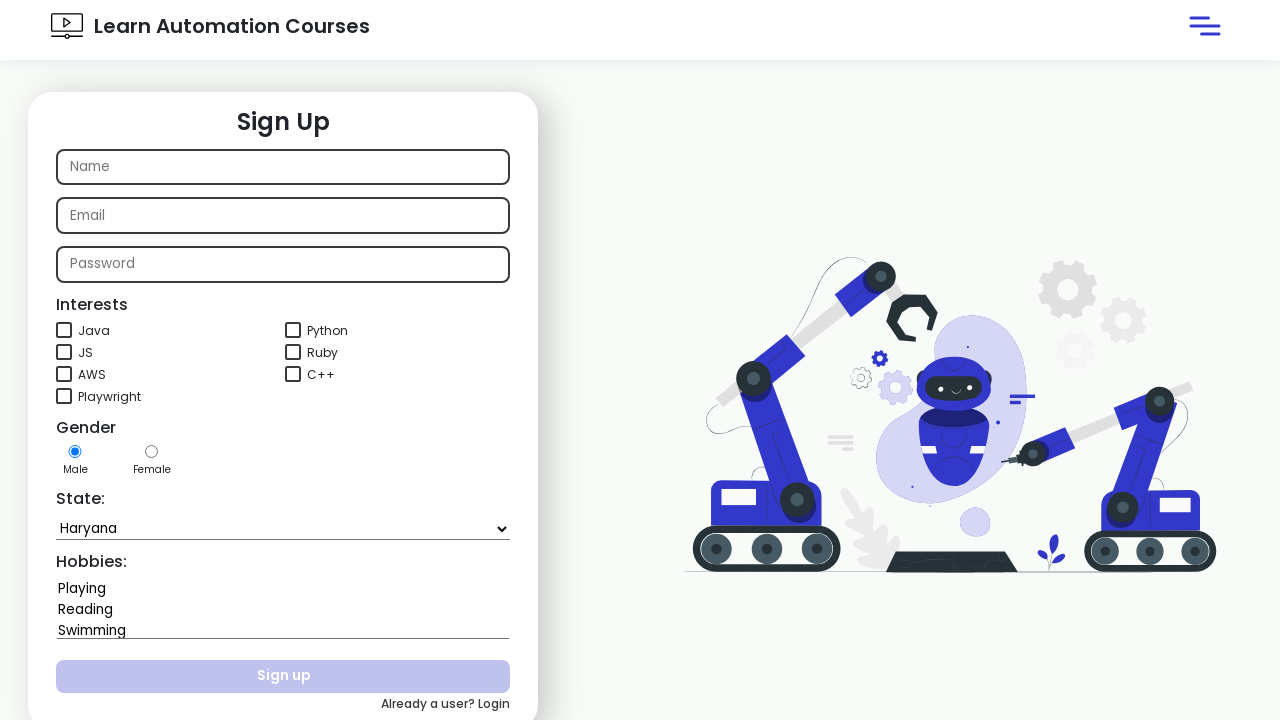

Retrieved state dropdown element
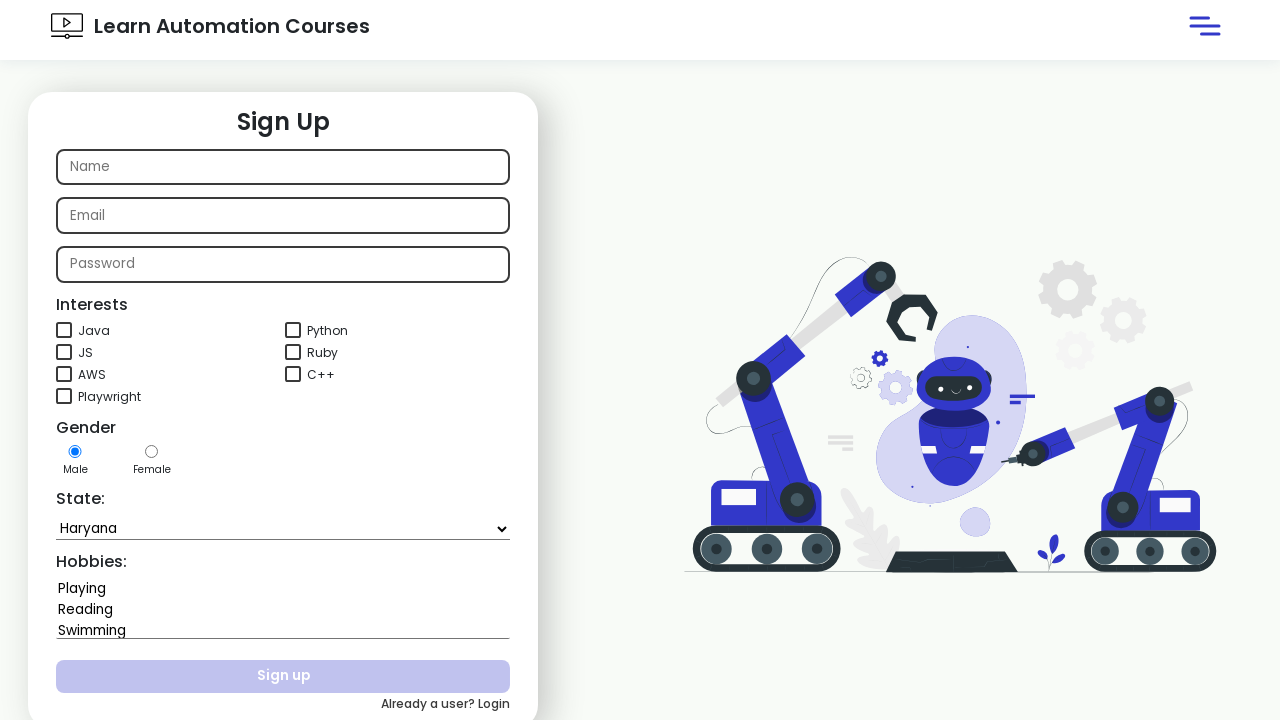

Retrieved all options from state dropdown
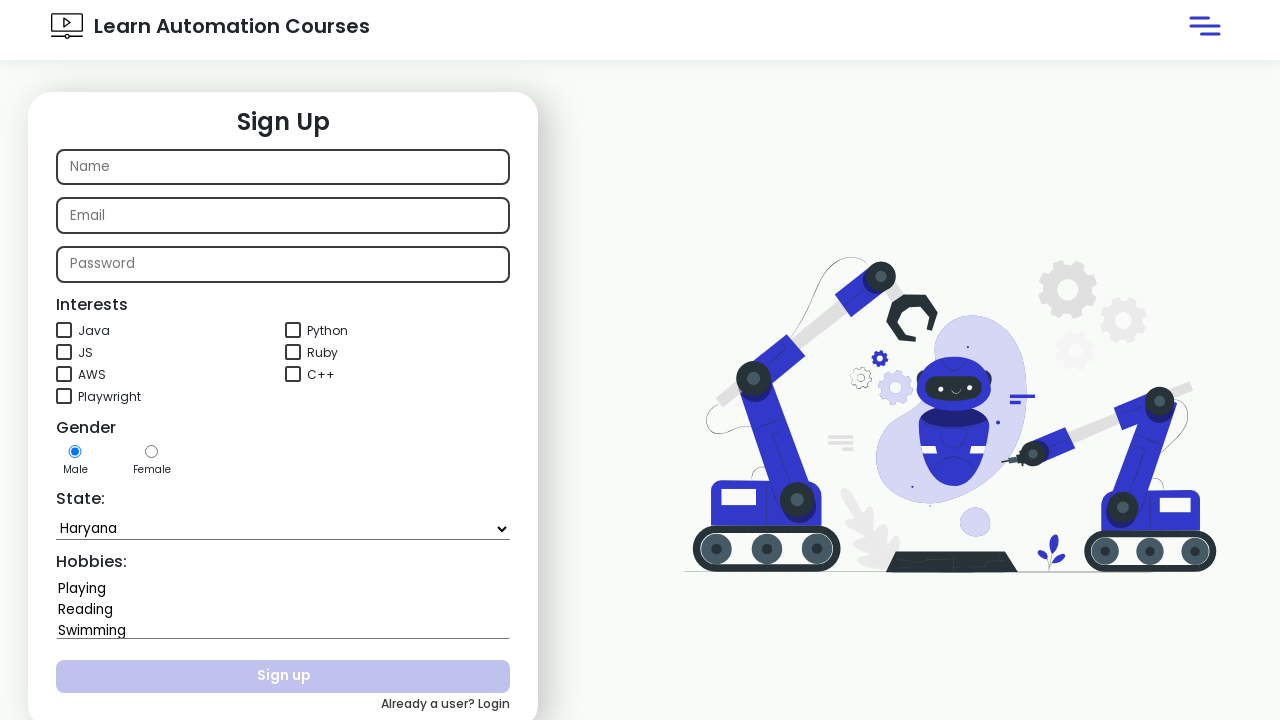

Verified 'Rajasthan' option exists in state dropdown
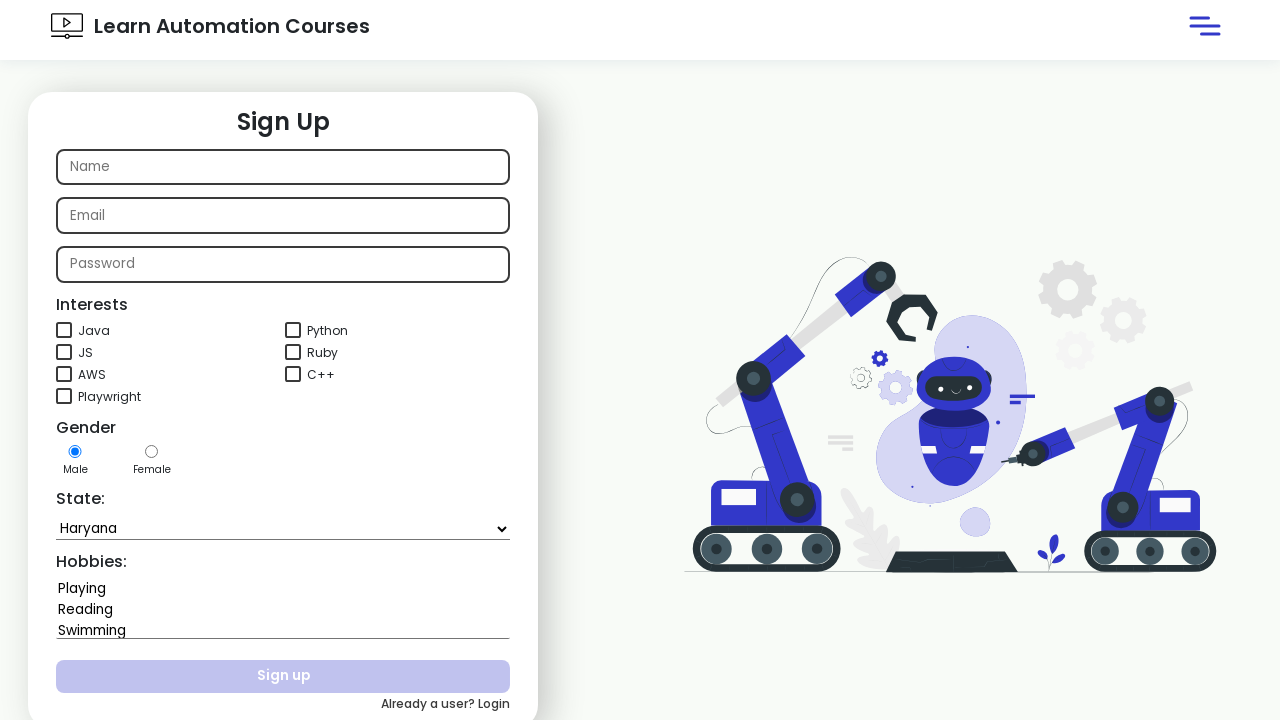

Assertion passed: 'Rajasthan' found in dropdown options
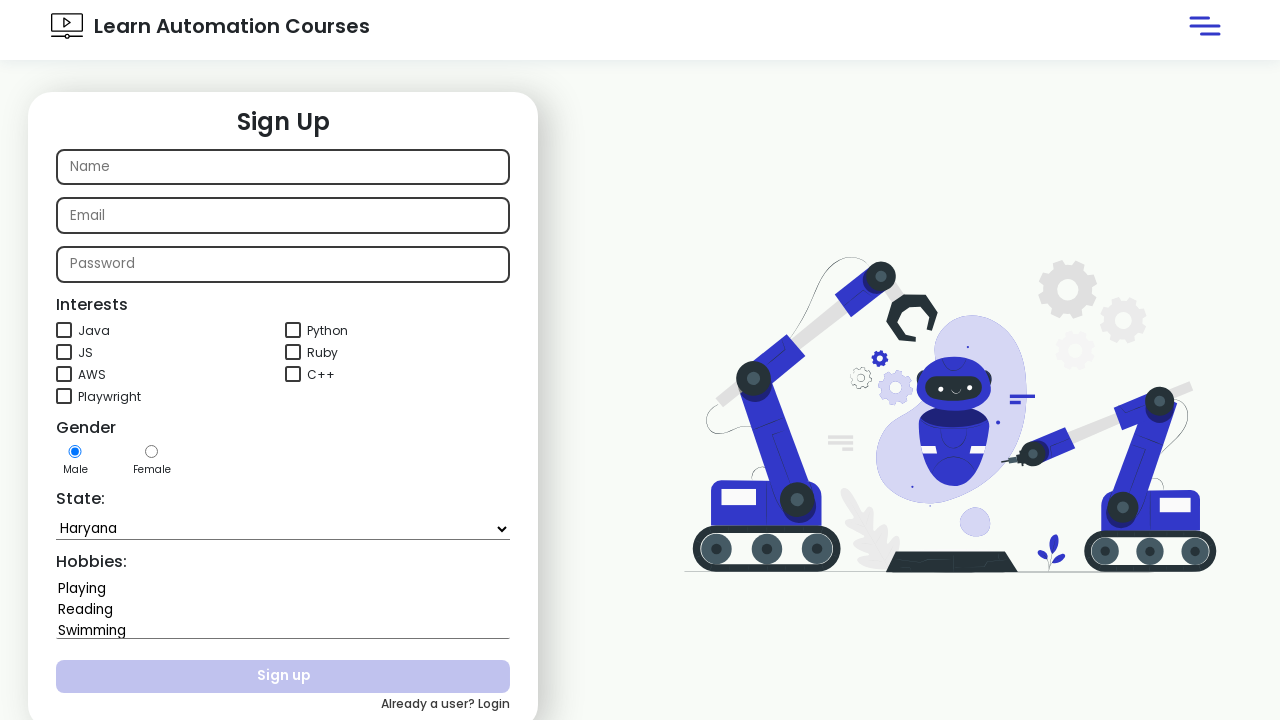

Selected 'Playing' and 'Swimming' from hobbies multi-select dropdown on #hobbies
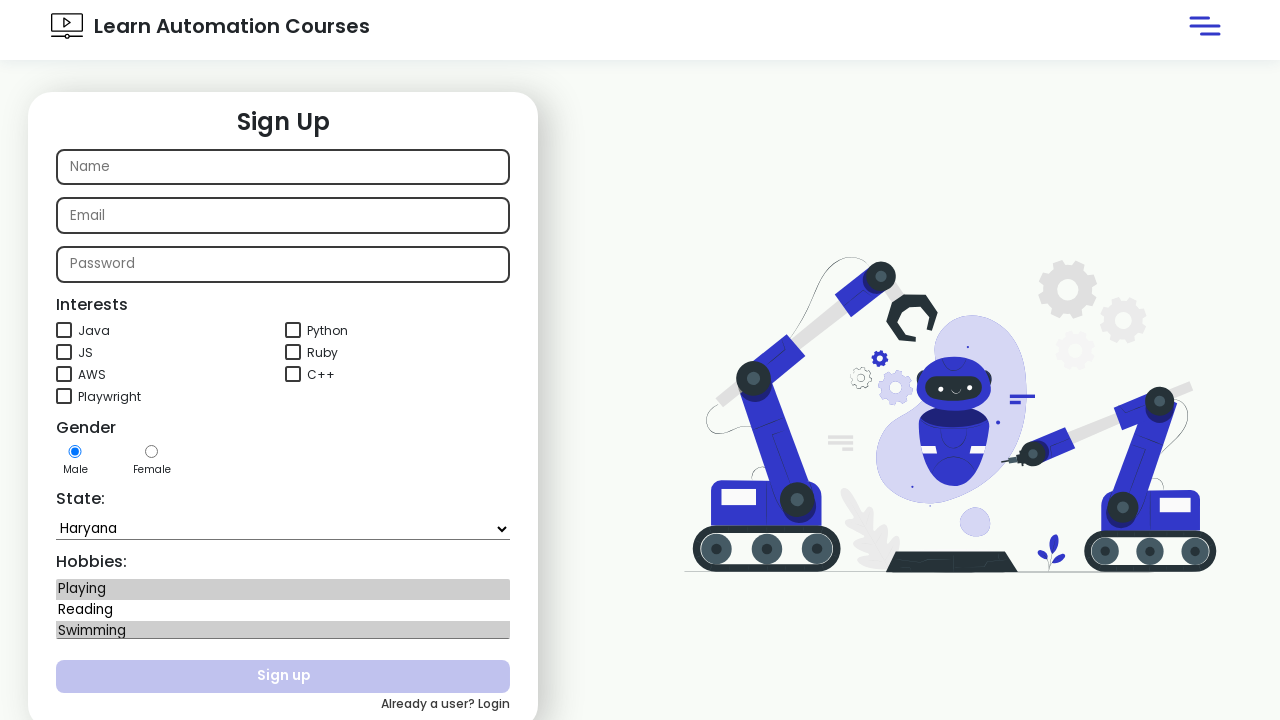

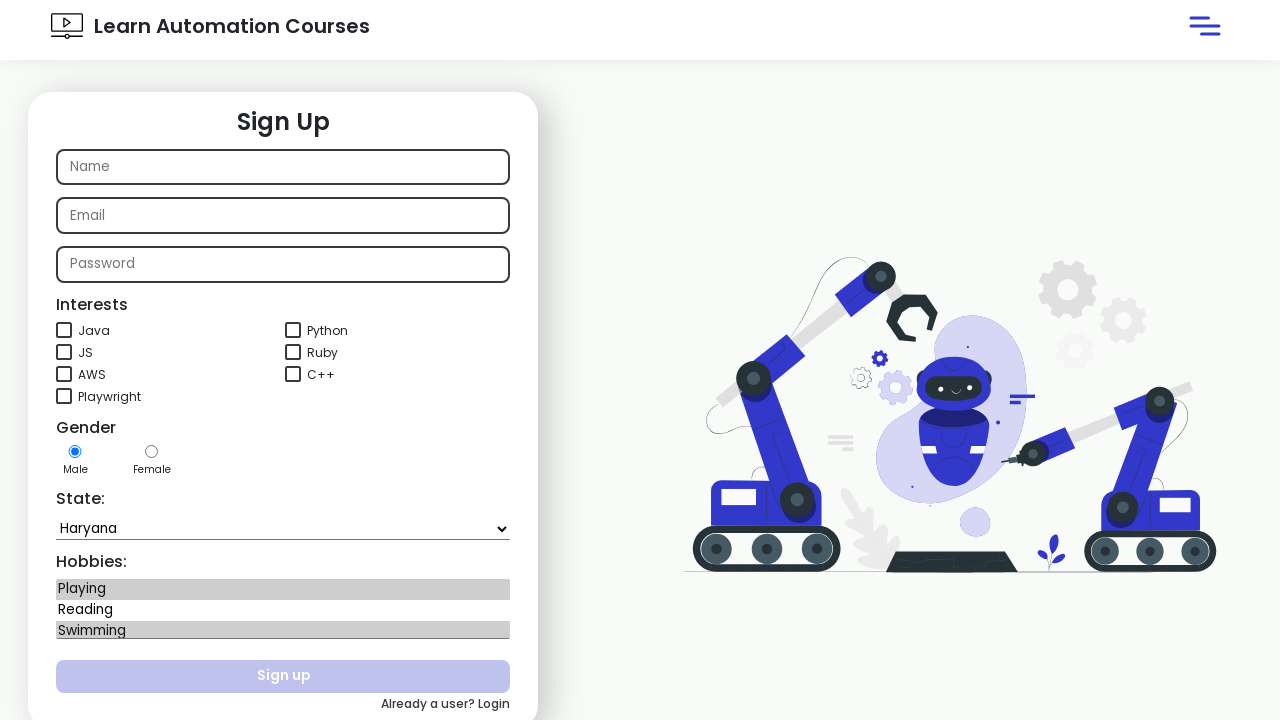